Fills out an automation practice form with date of birth, email, and mobile number fields

Starting URL: https://app.cloudqa.io/home/AutomationPracticeForm

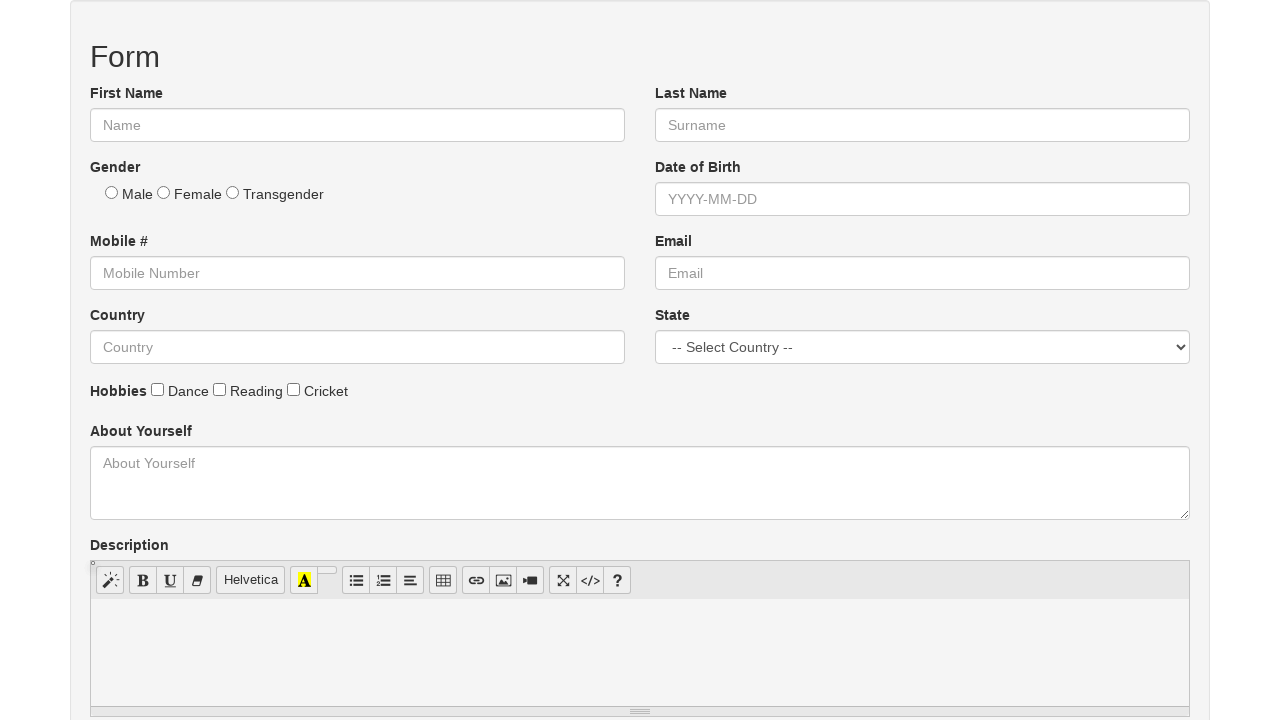

Navigated to Automation Practice Form page
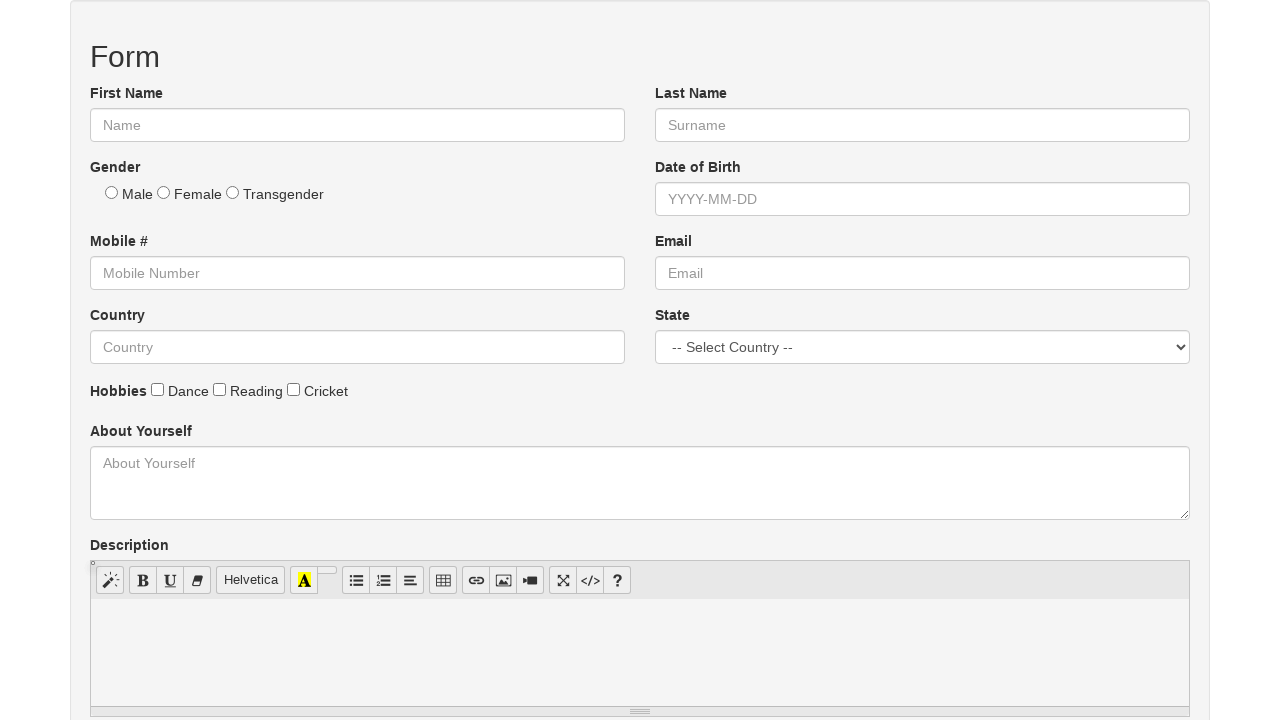

Filled date of birth field with '1990-05-15' on #dob
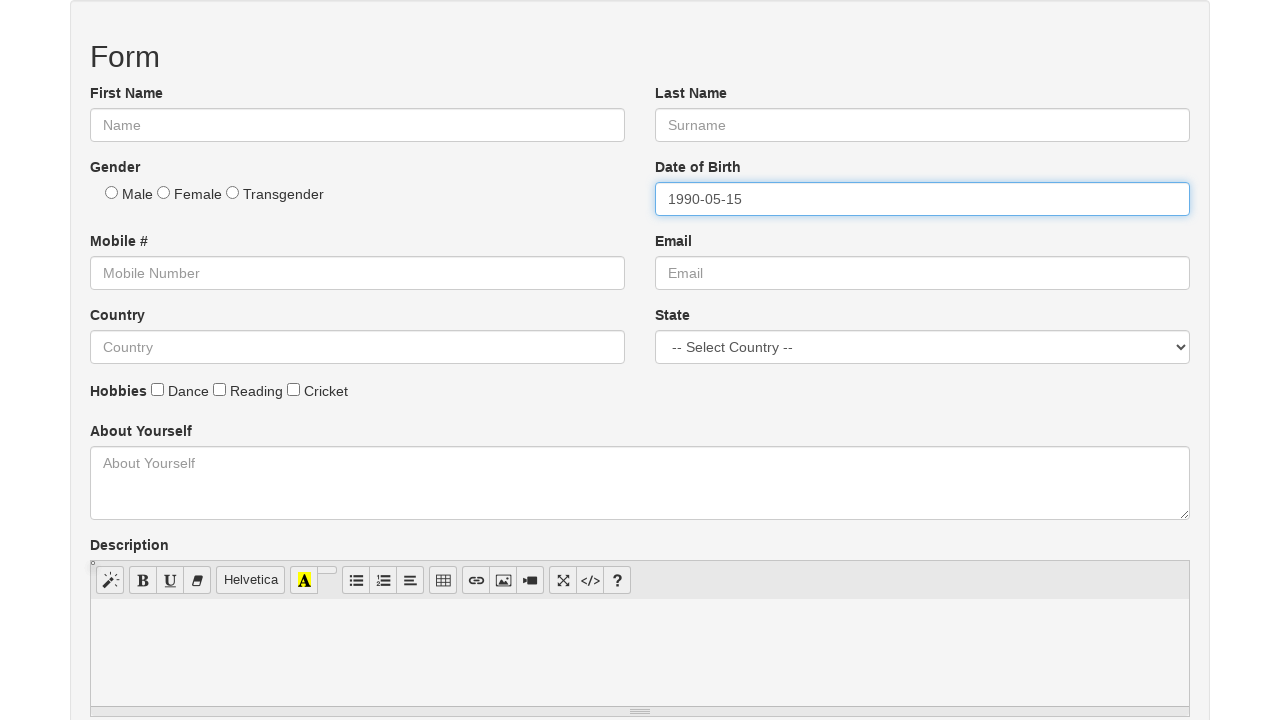

Filled email field with 'testuser123@example.com' on #email
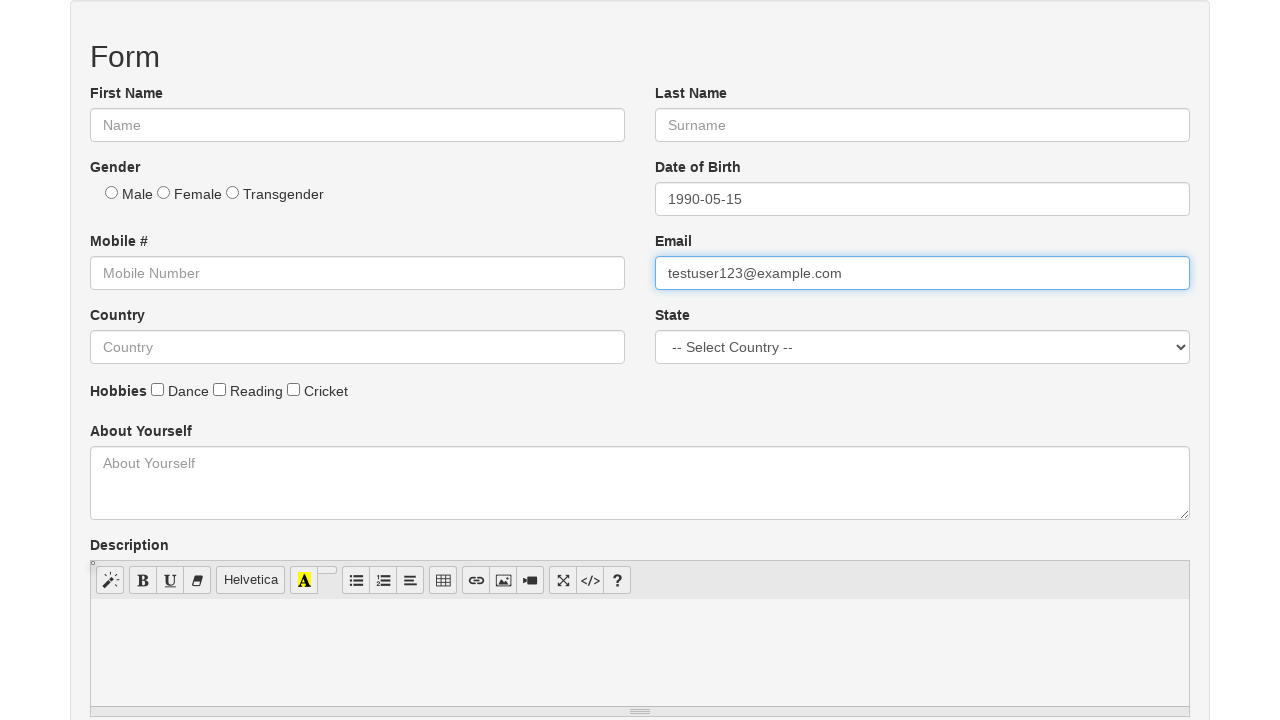

Filled mobile number field with '9876543210' on #mobile
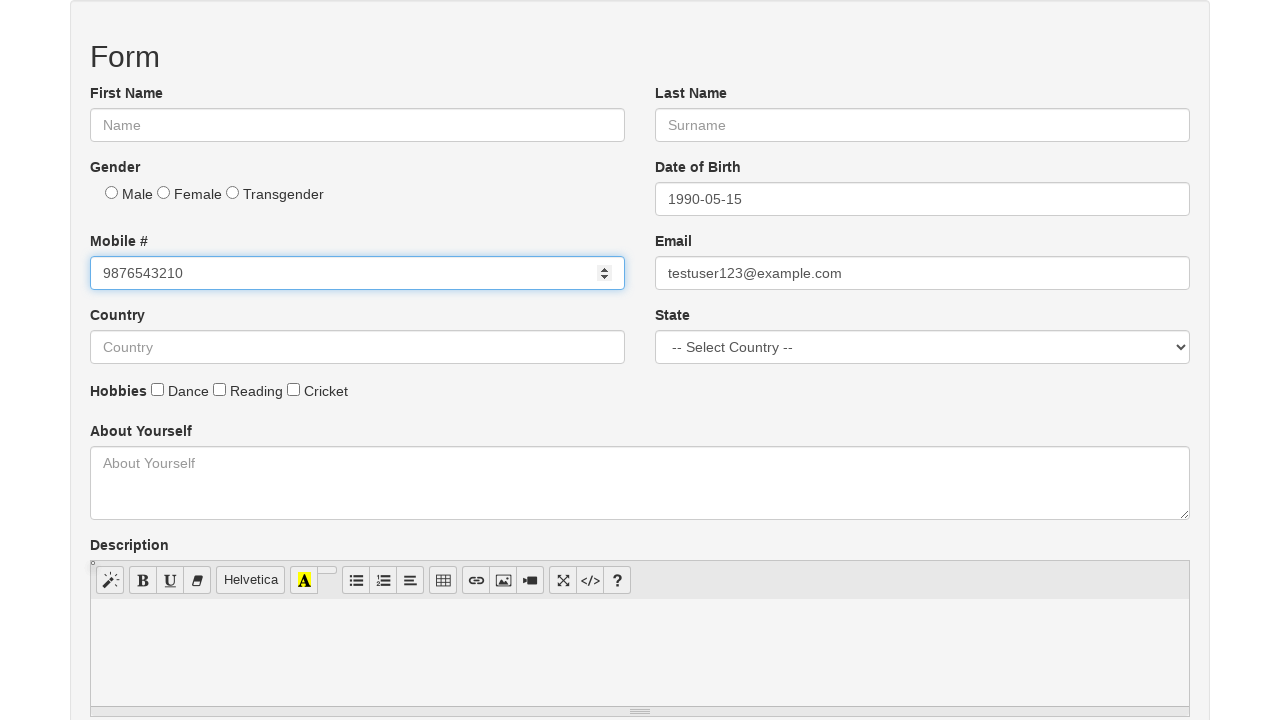

Waited 1000ms to ensure all fields are populated
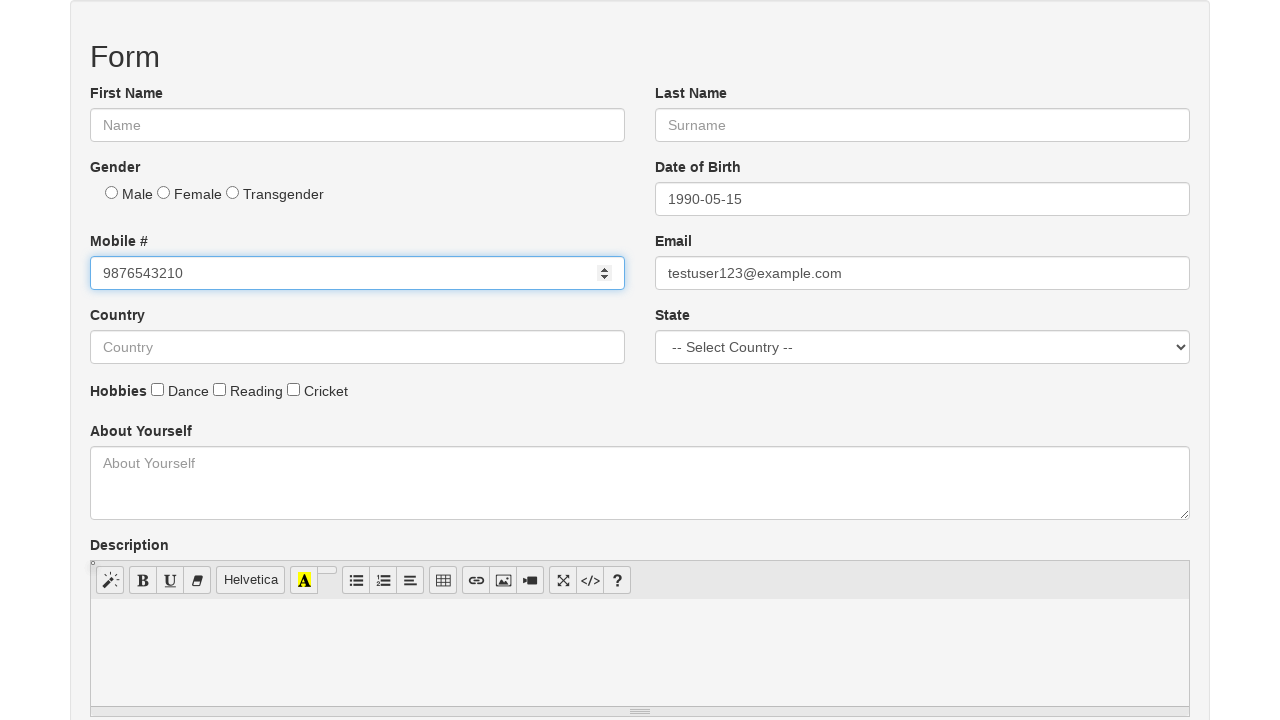

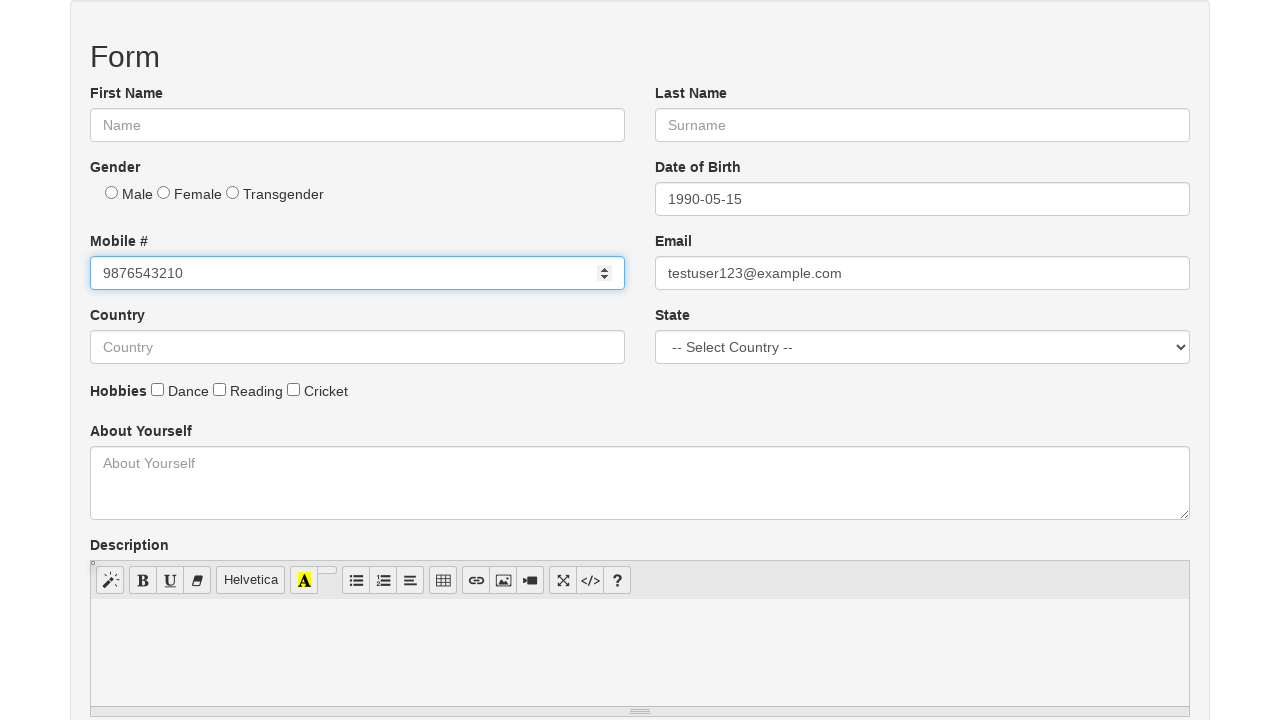